Tests right-click context menu functionality by right-clicking on an element, selecting 'Copy' from the context menu, and accepting the resulting alert

Starting URL: https://swisnl.github.io/jQuery-contextMenu/demo.html

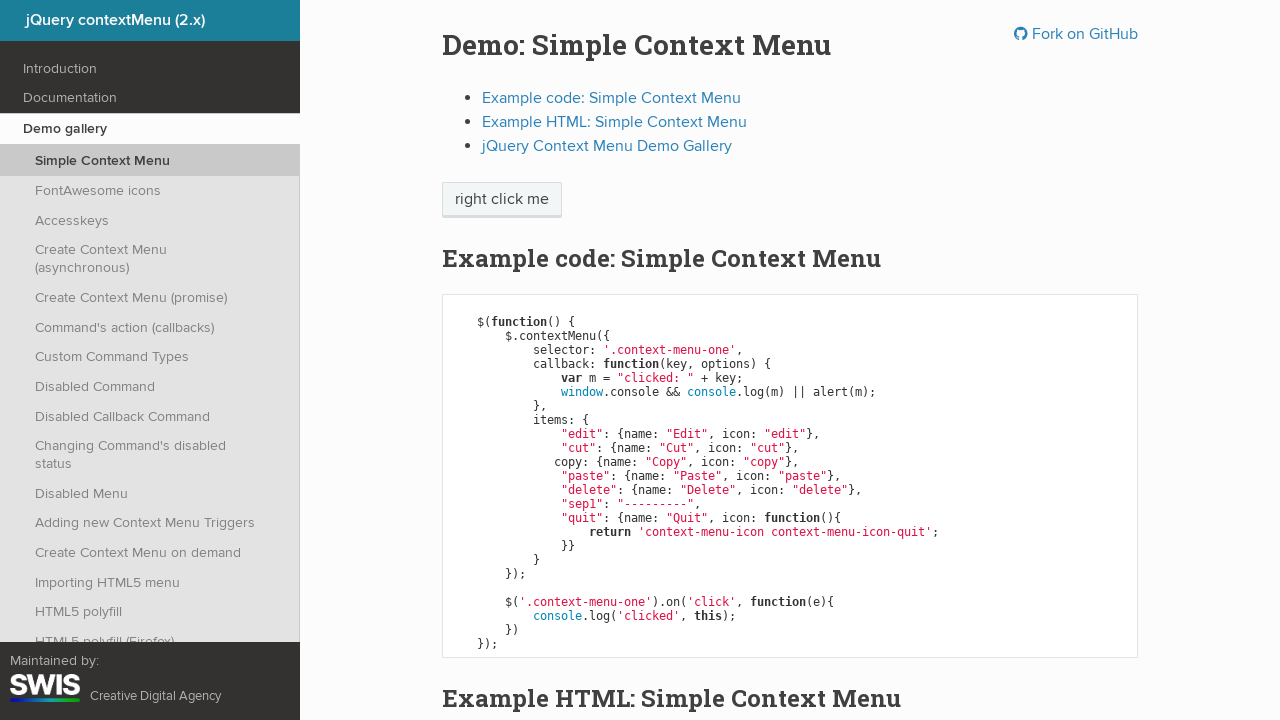

Located button element for right-click action
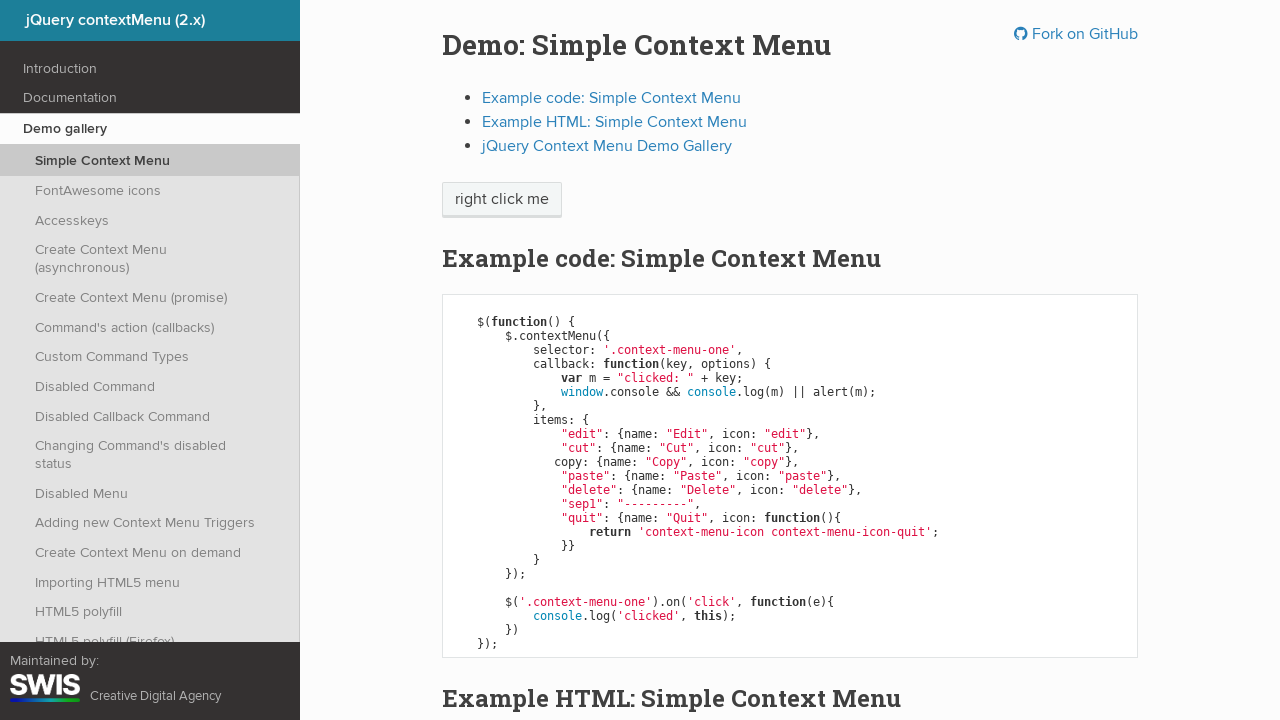

Right-clicked on the button element at (502, 200) on xpath=/html/body/div/section/div/div/div/p/span
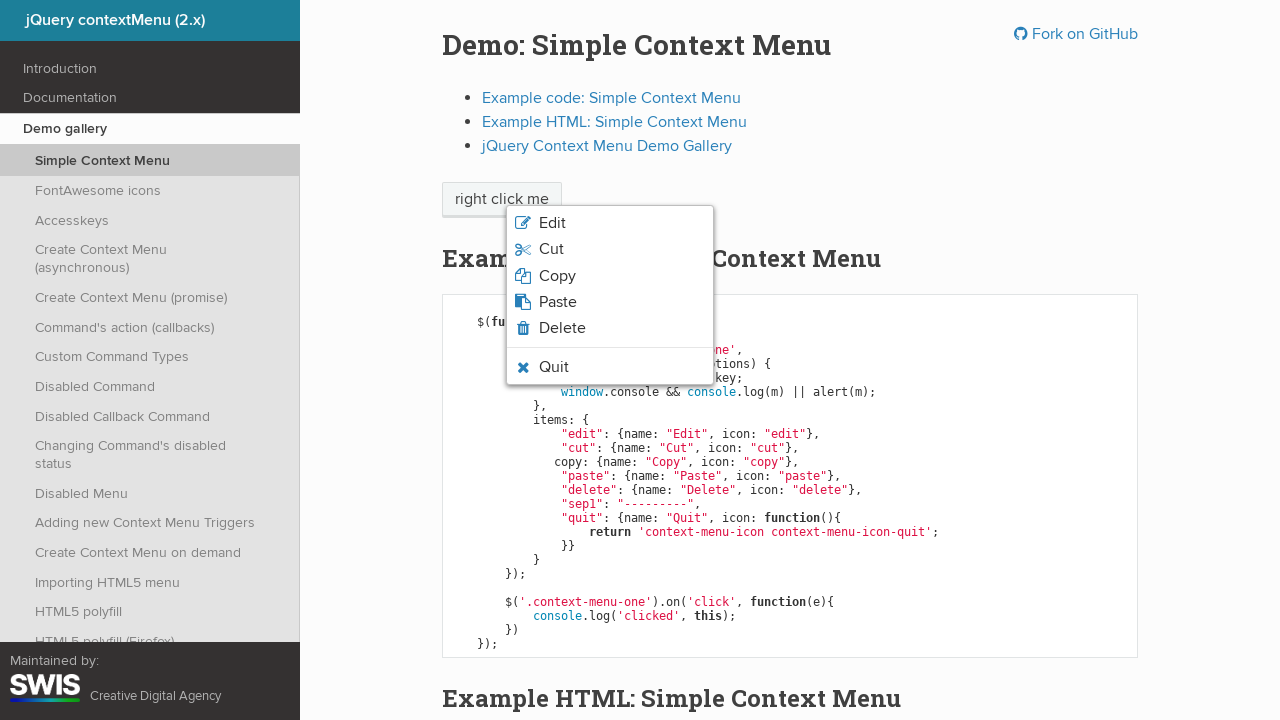

Clicked 'Copy' option from context menu at (610, 276) on xpath=/html/body/ul/li[3]
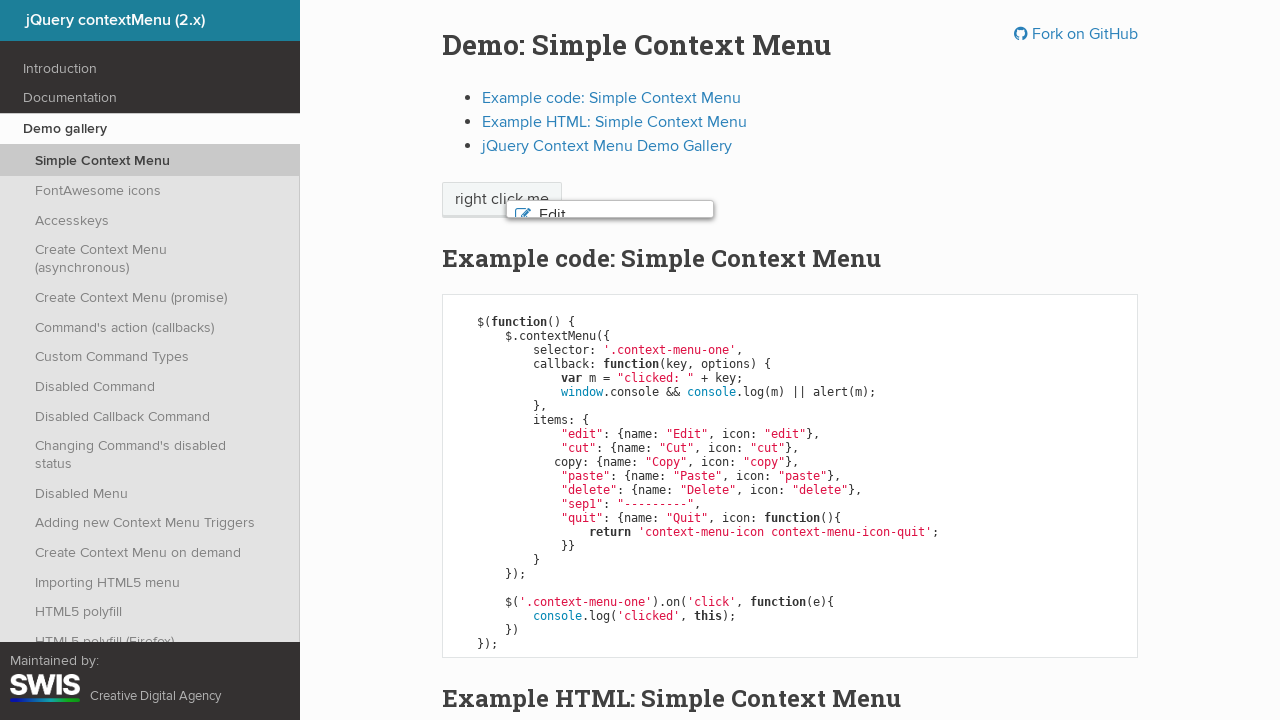

Accepted the alert dialog
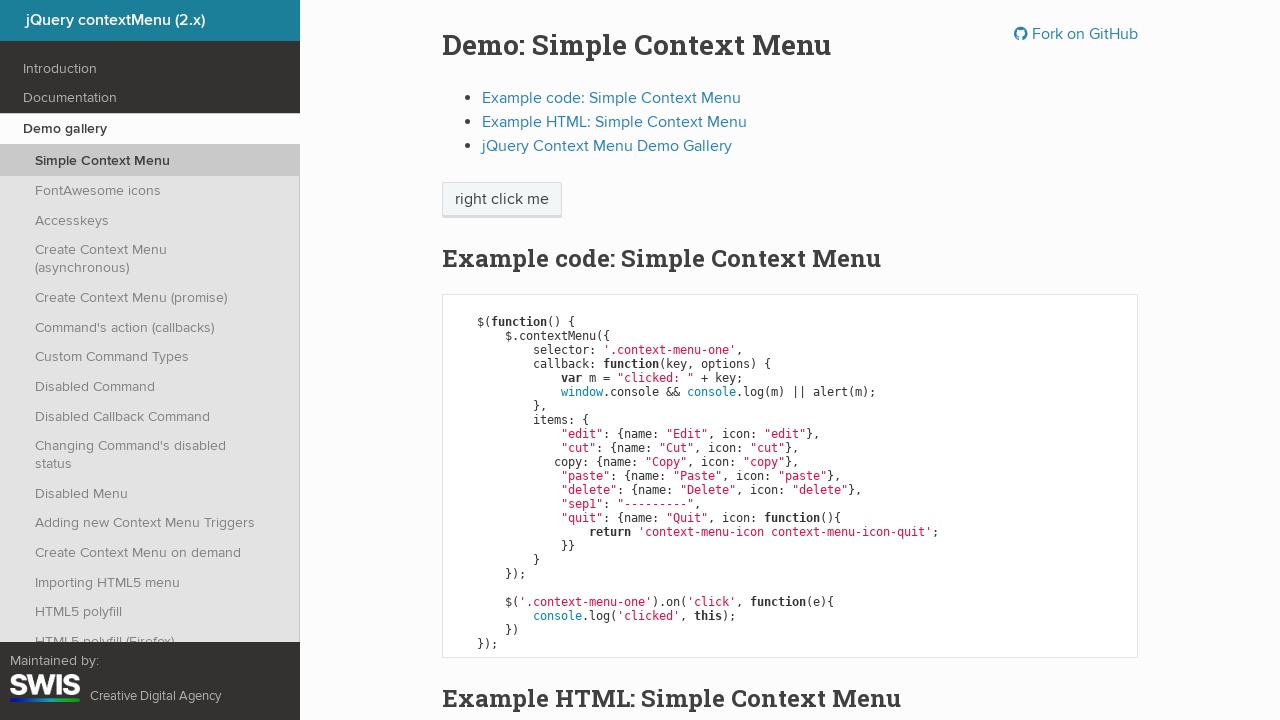

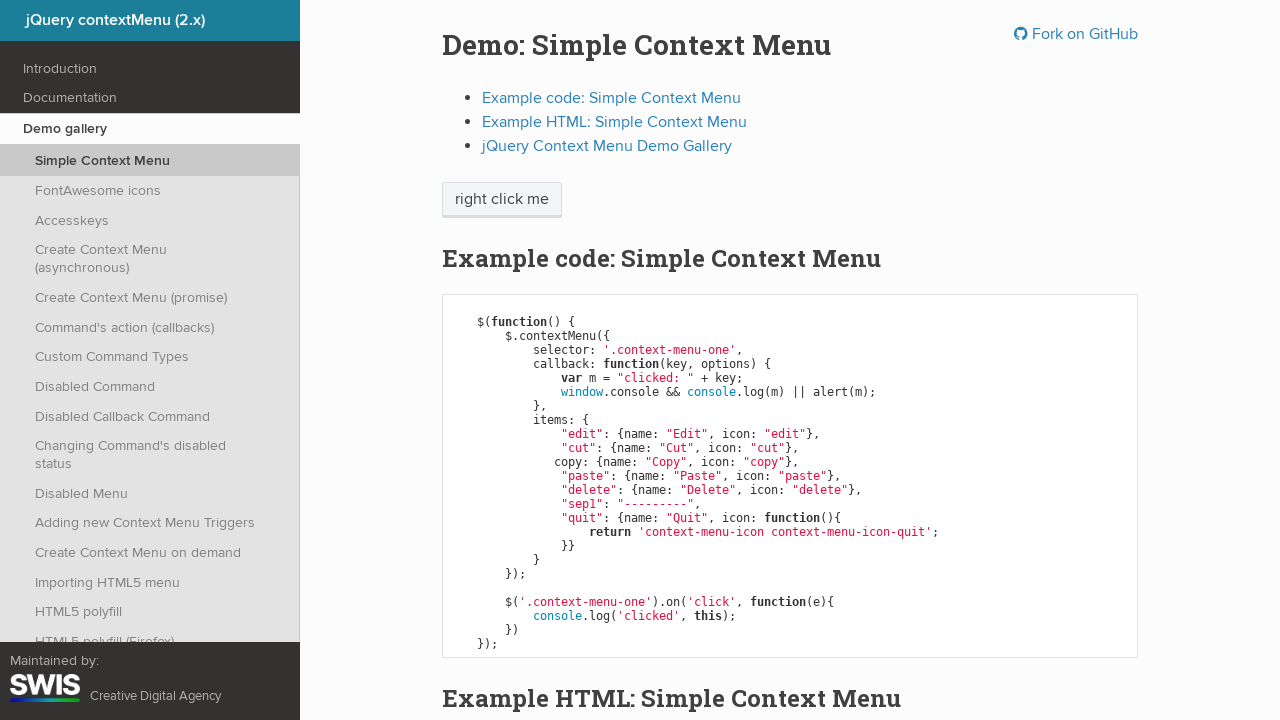